Tests JavaScript prompt functionality by navigating to Basic Elements tab, clicking the JavaScript prompt button, entering a name in the prompt dialog, and verifying the greeting message is displayed.

Starting URL: http://automationbykrishna.com/

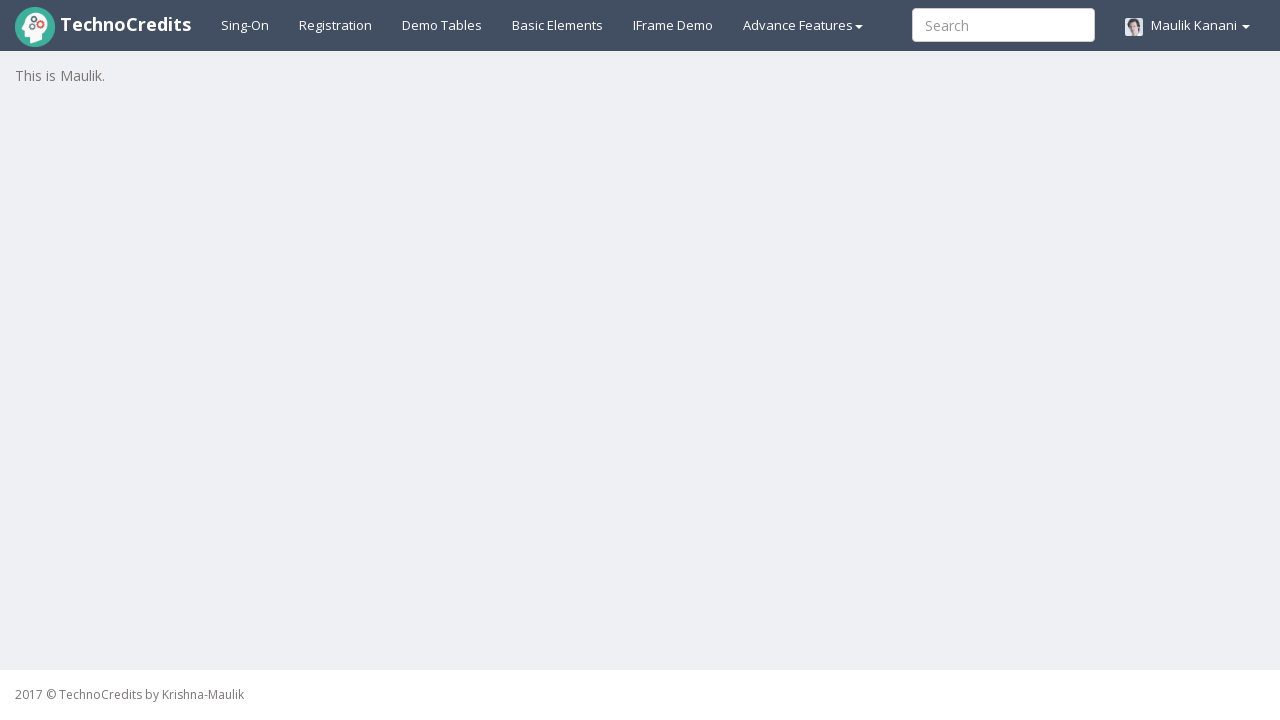

Clicked on Basic Elements tab at (558, 25) on #basicelements
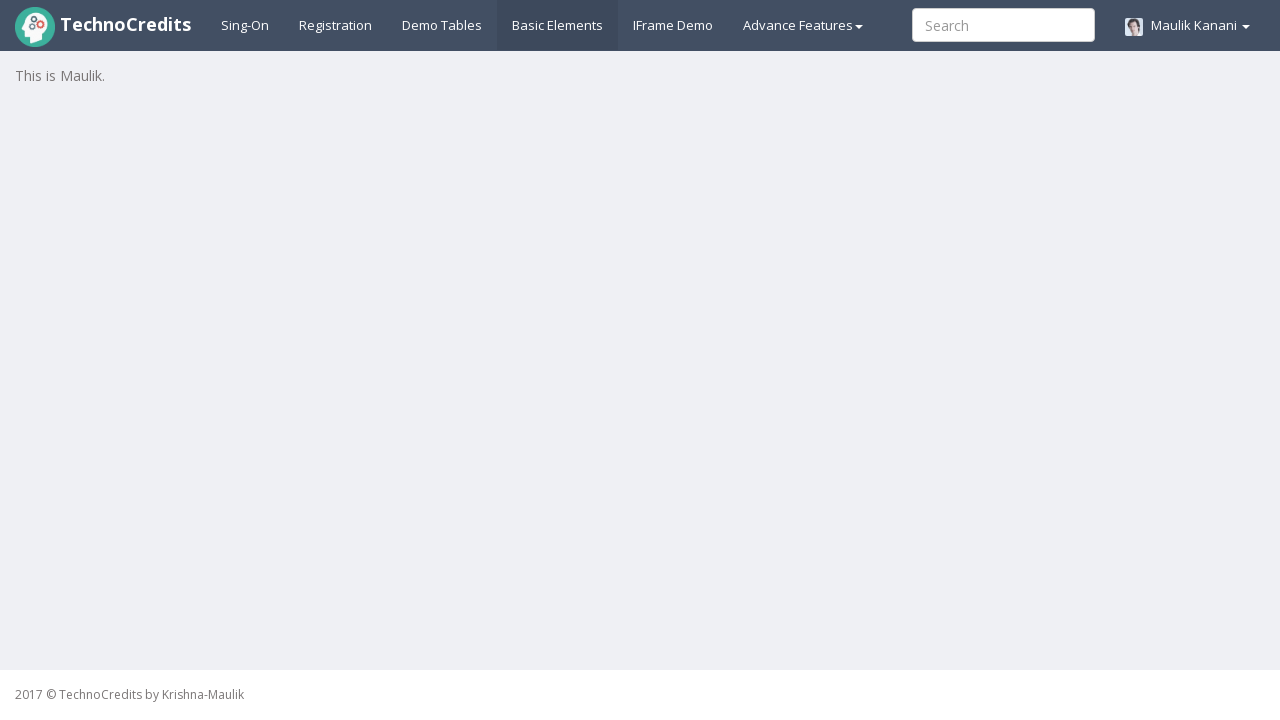

Waited 1 second for page to load
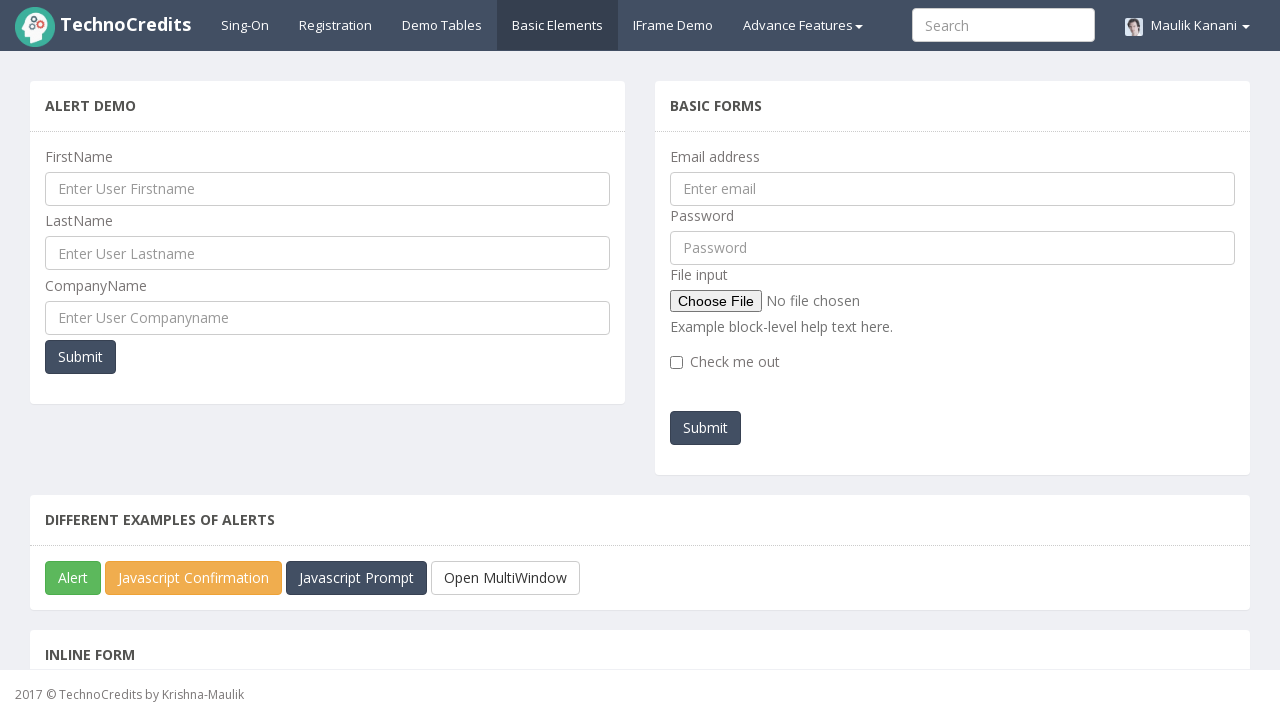

Scrolled down 250 pixels
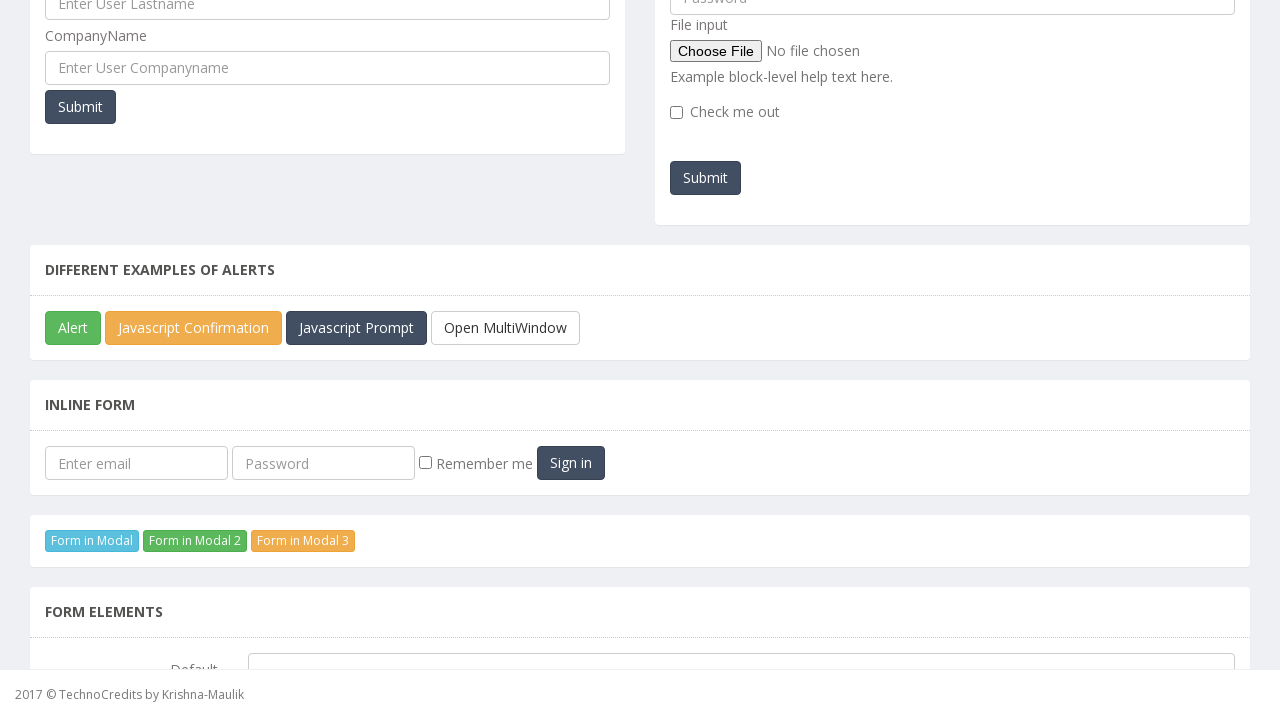

Clicked JavaScript Prompt button at (356, 328) on xpath=//button[@id='javascriptPromp']
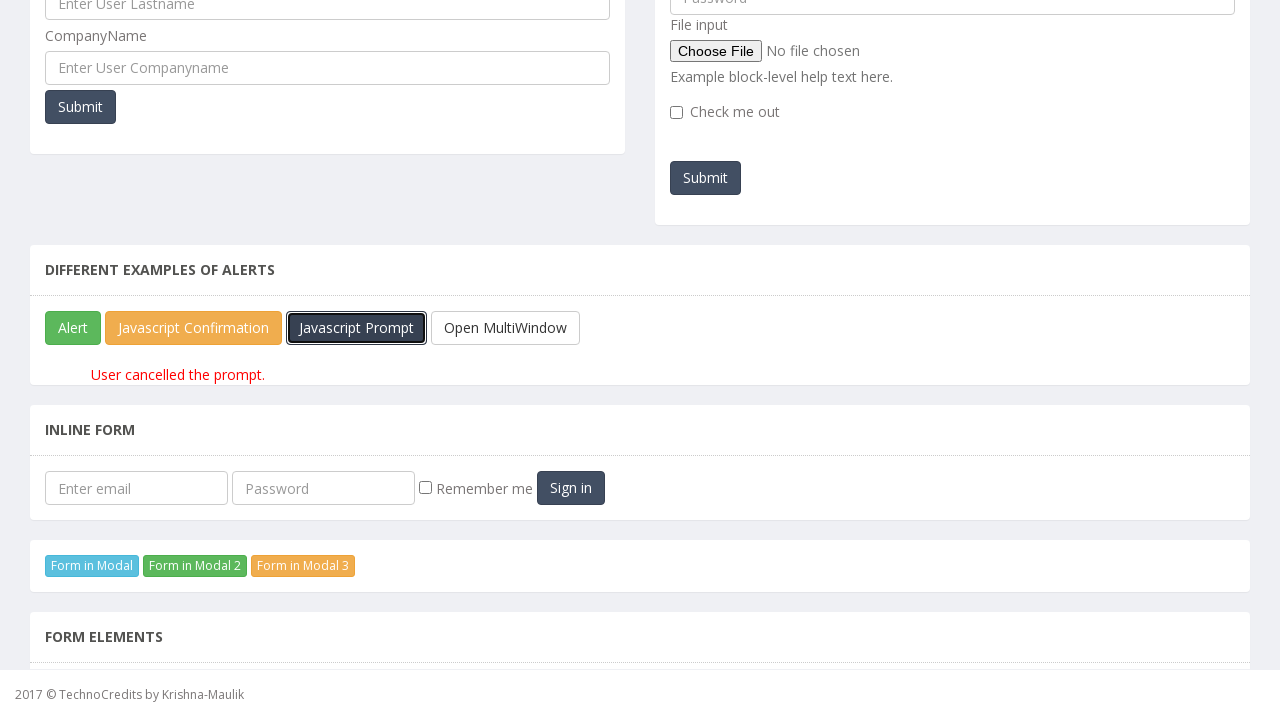

Set up dialog handler to accept prompt with 'Hello Anjali'
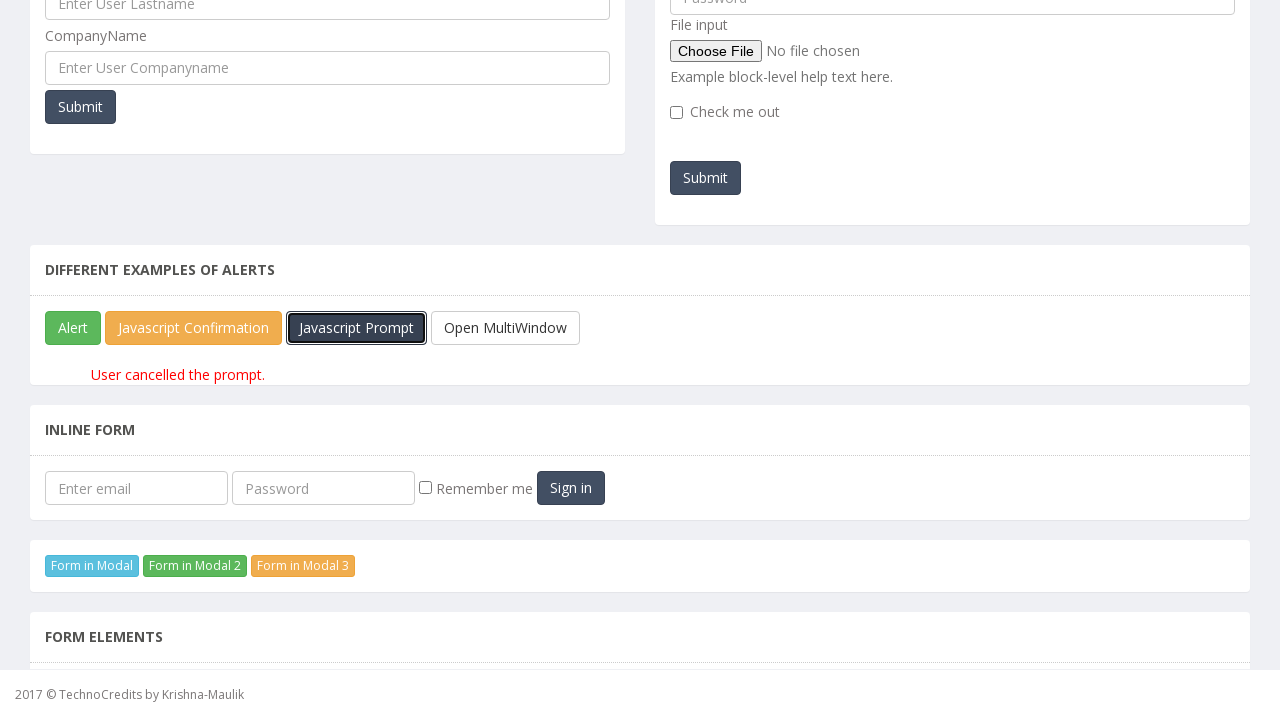

Clicked JavaScript Prompt button to trigger dialog at (356, 328) on xpath=//button[@id='javascriptPromp']
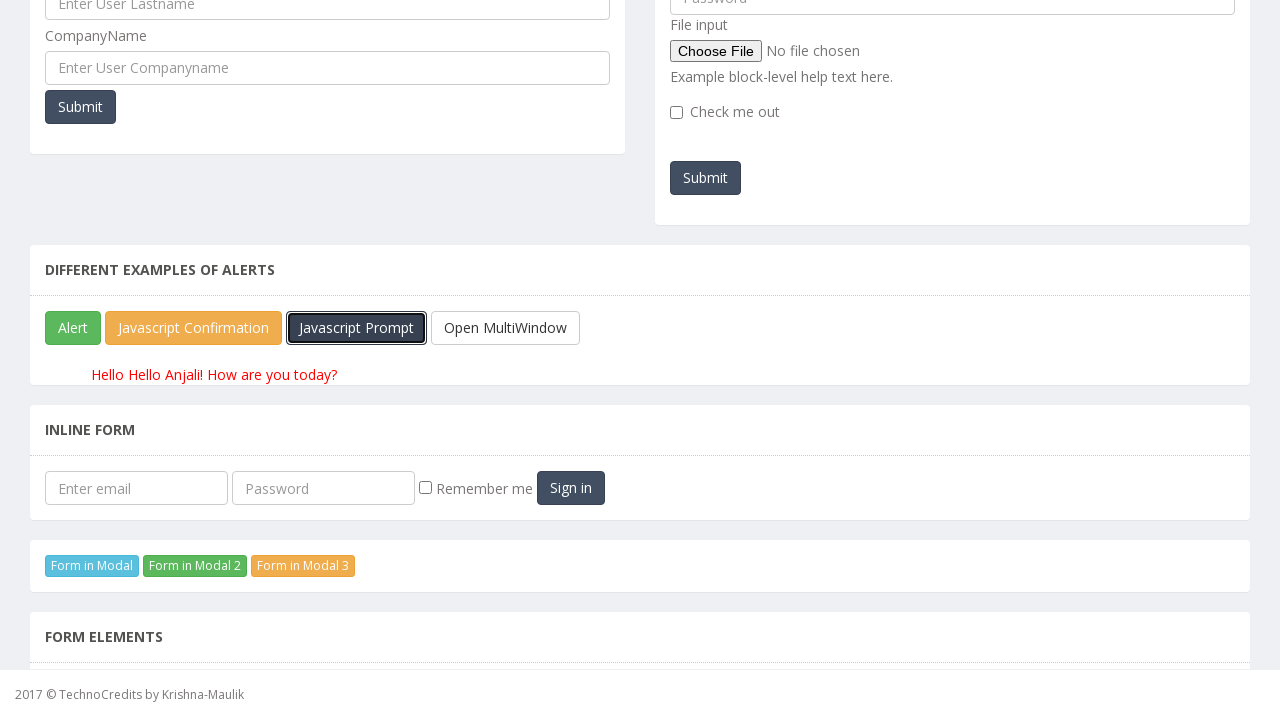

Verified greeting message is displayed
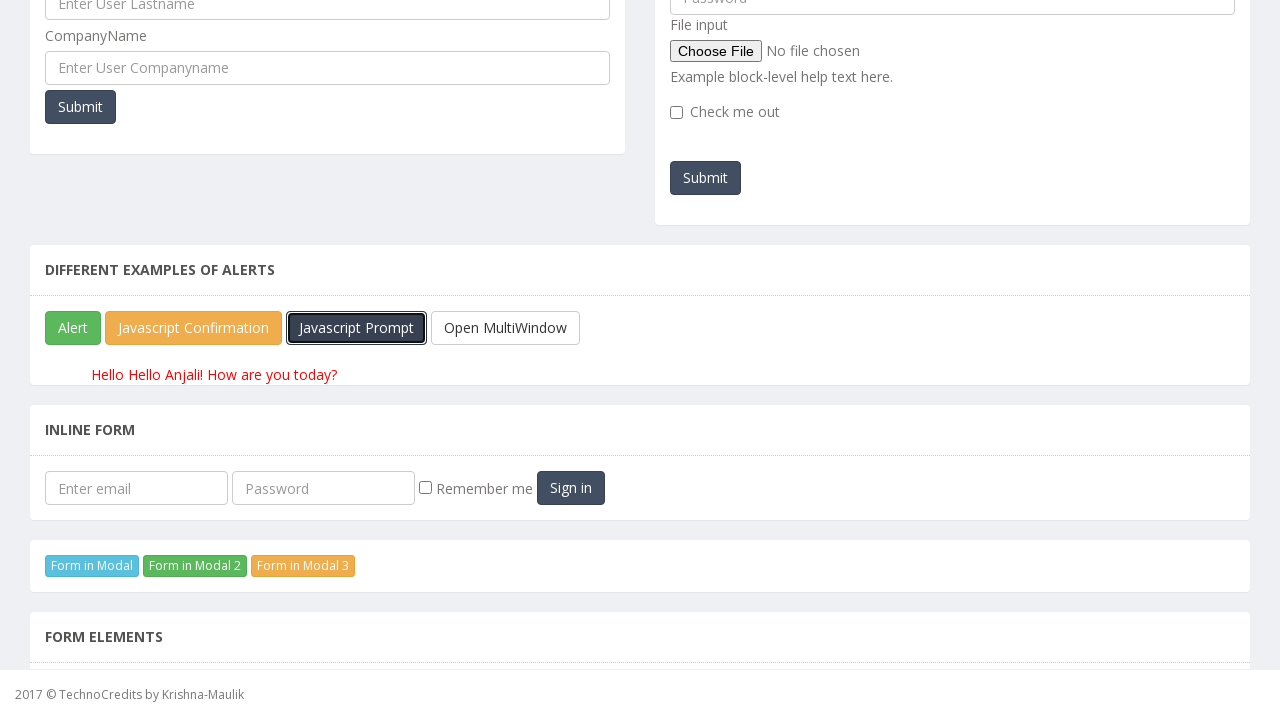

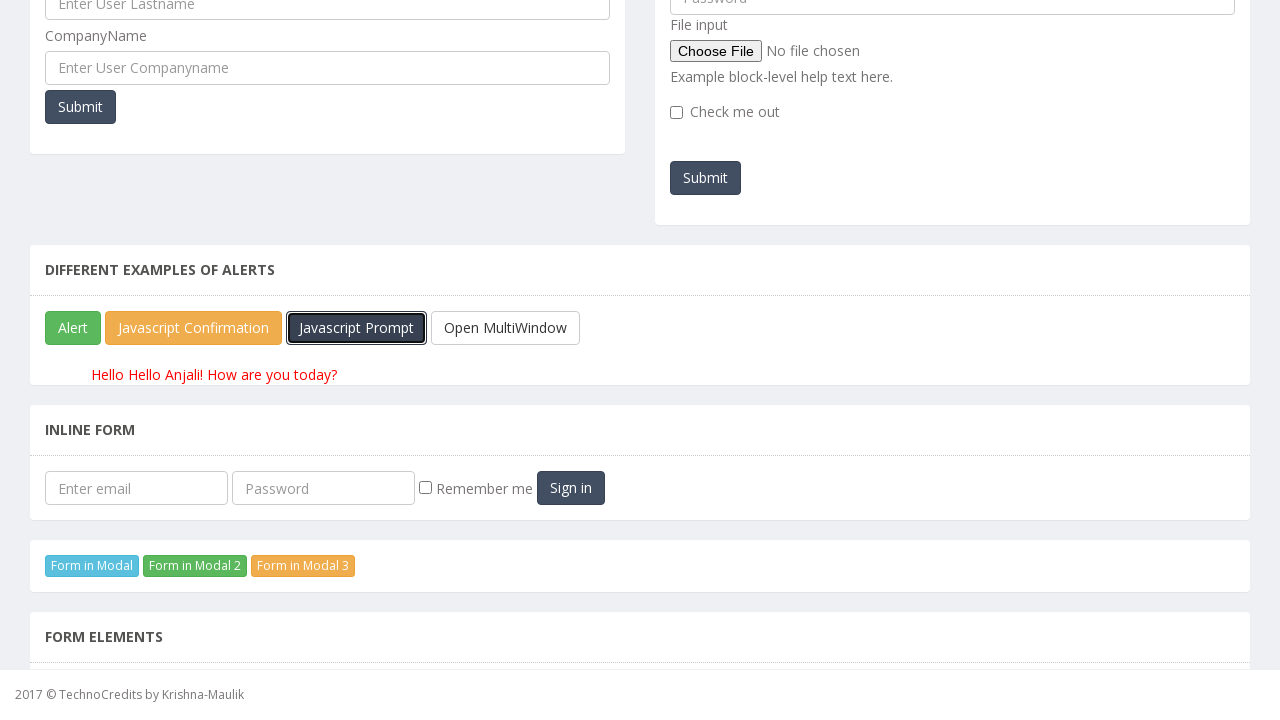